Tests that entered text is trimmed when editing a todo item.

Starting URL: https://demo.playwright.dev/todomvc

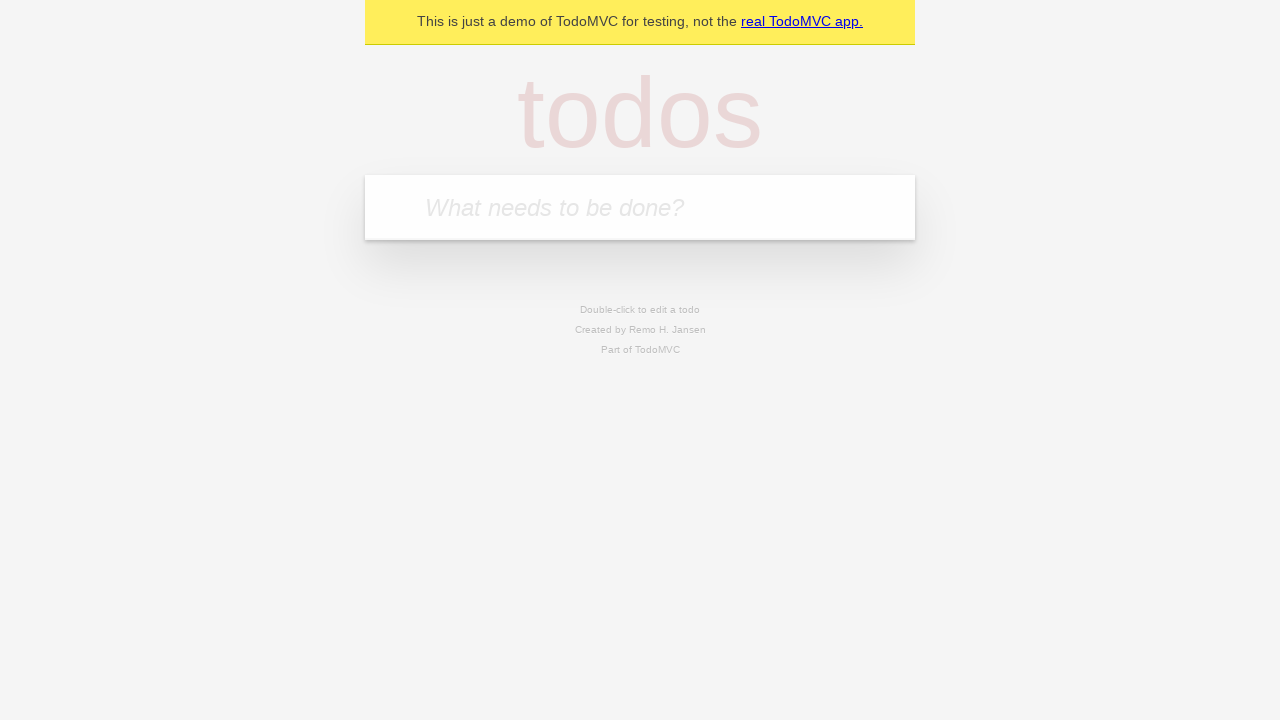

Filled todo input with 'buy some cheese' on internal:attr=[placeholder="What needs to be done?"i]
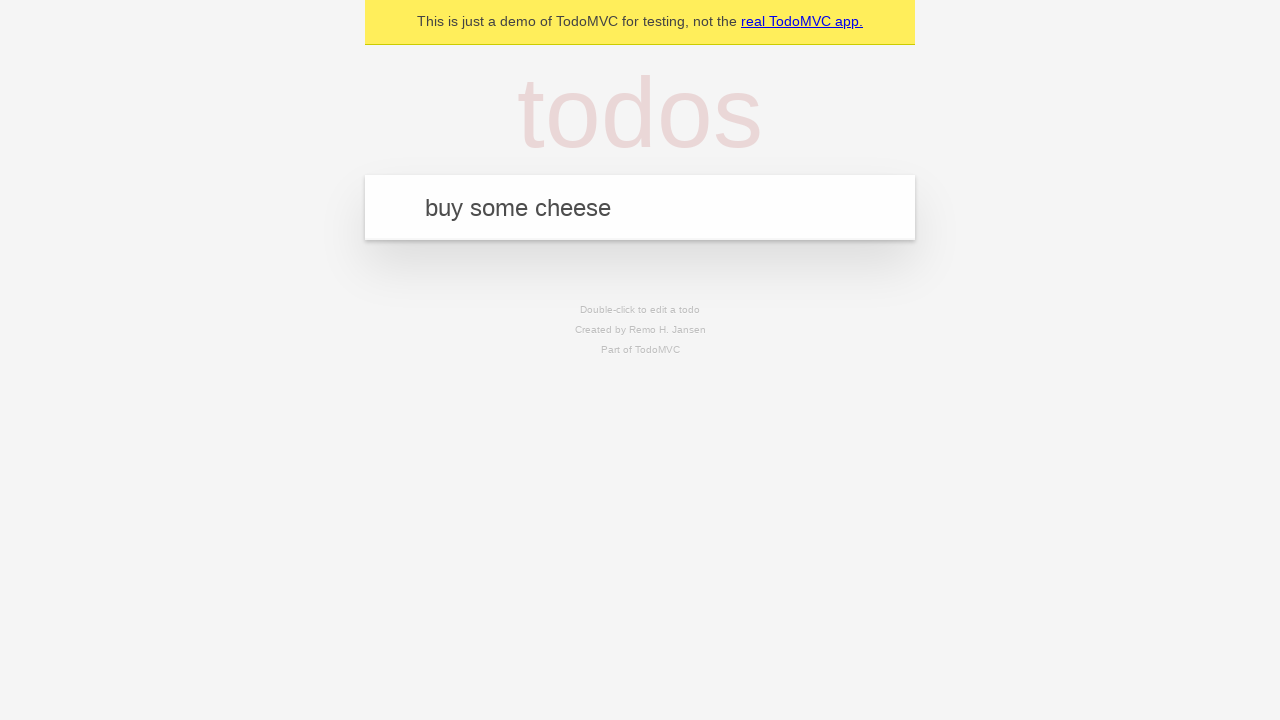

Pressed Enter to add first todo item on internal:attr=[placeholder="What needs to be done?"i]
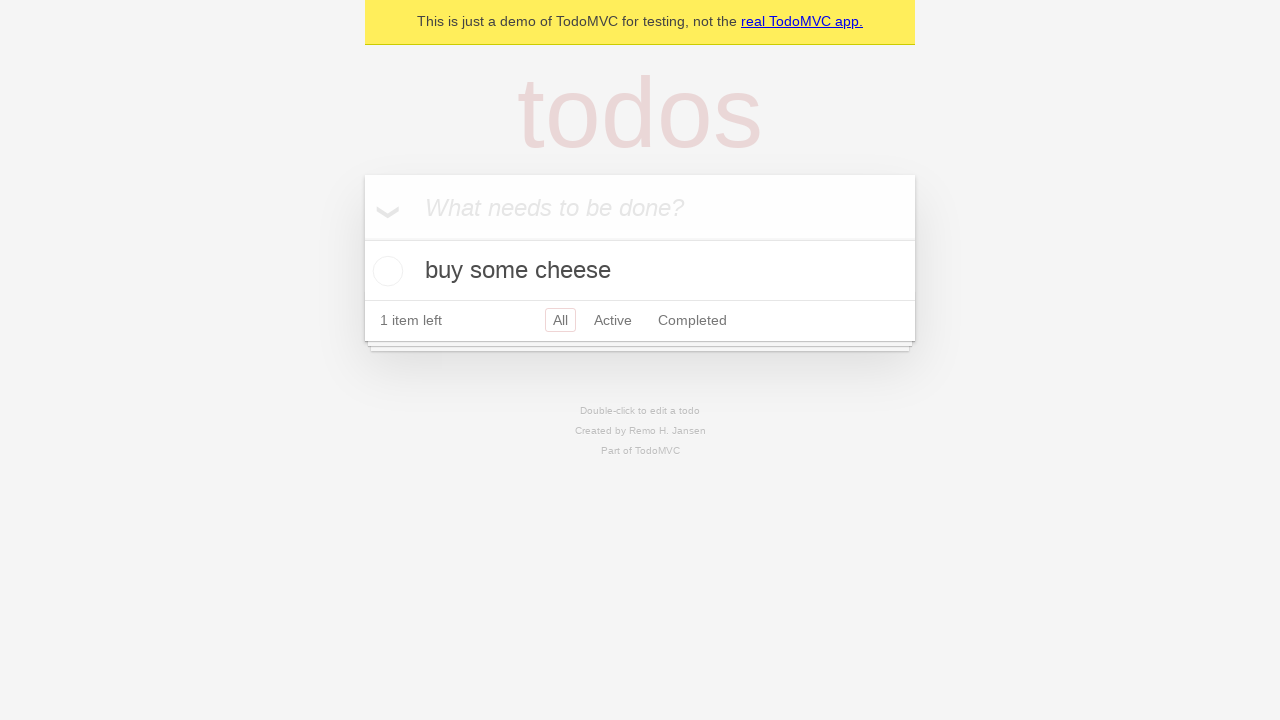

Filled todo input with 'feed the cat' on internal:attr=[placeholder="What needs to be done?"i]
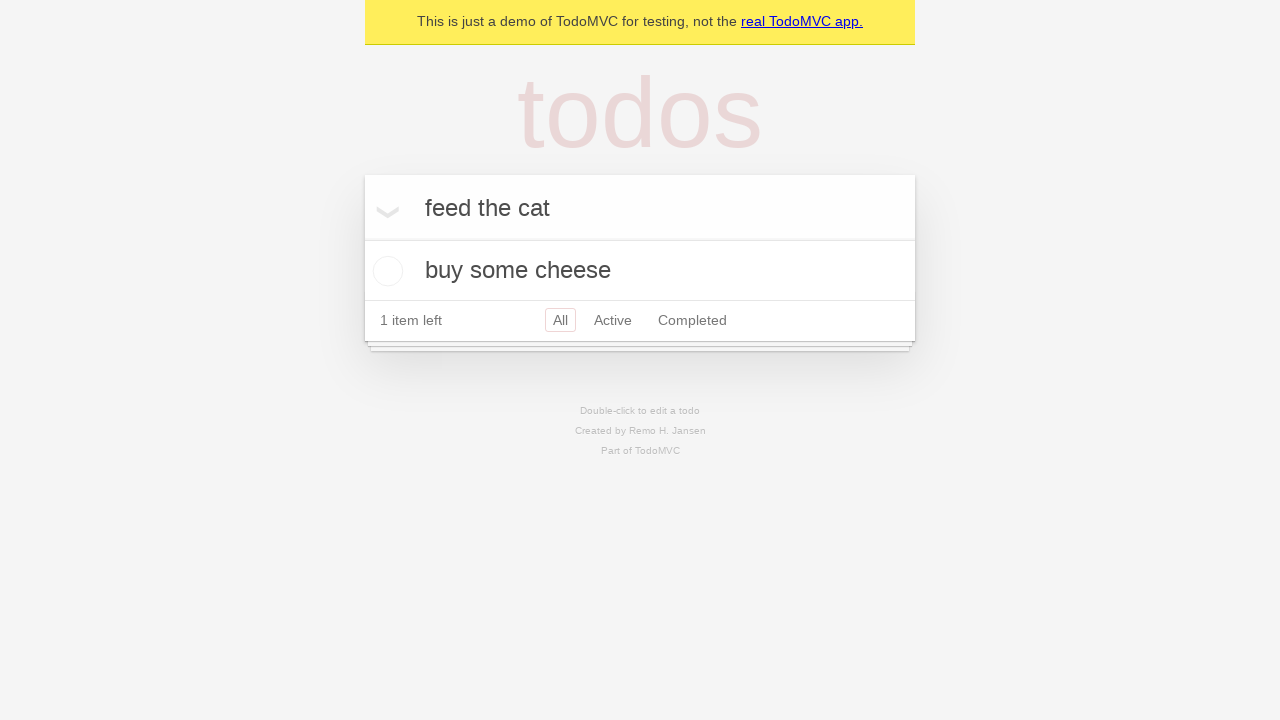

Pressed Enter to add second todo item on internal:attr=[placeholder="What needs to be done?"i]
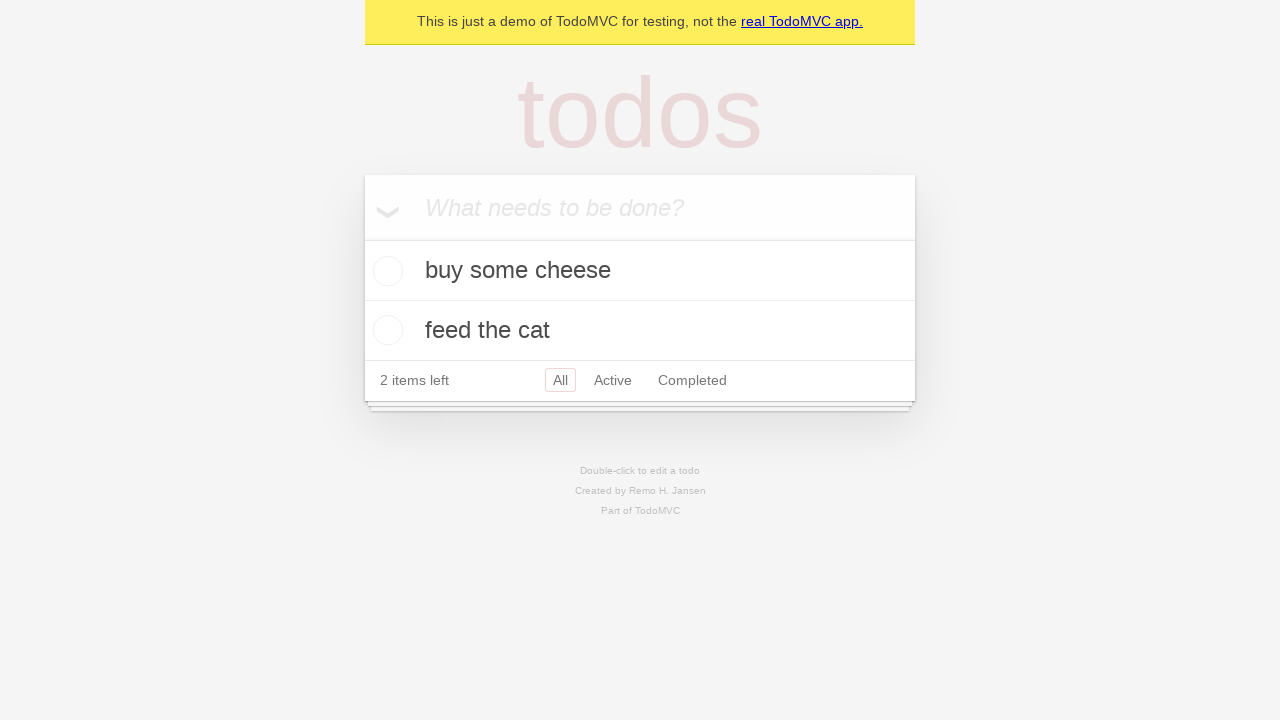

Filled todo input with 'book a doctors appointment' on internal:attr=[placeholder="What needs to be done?"i]
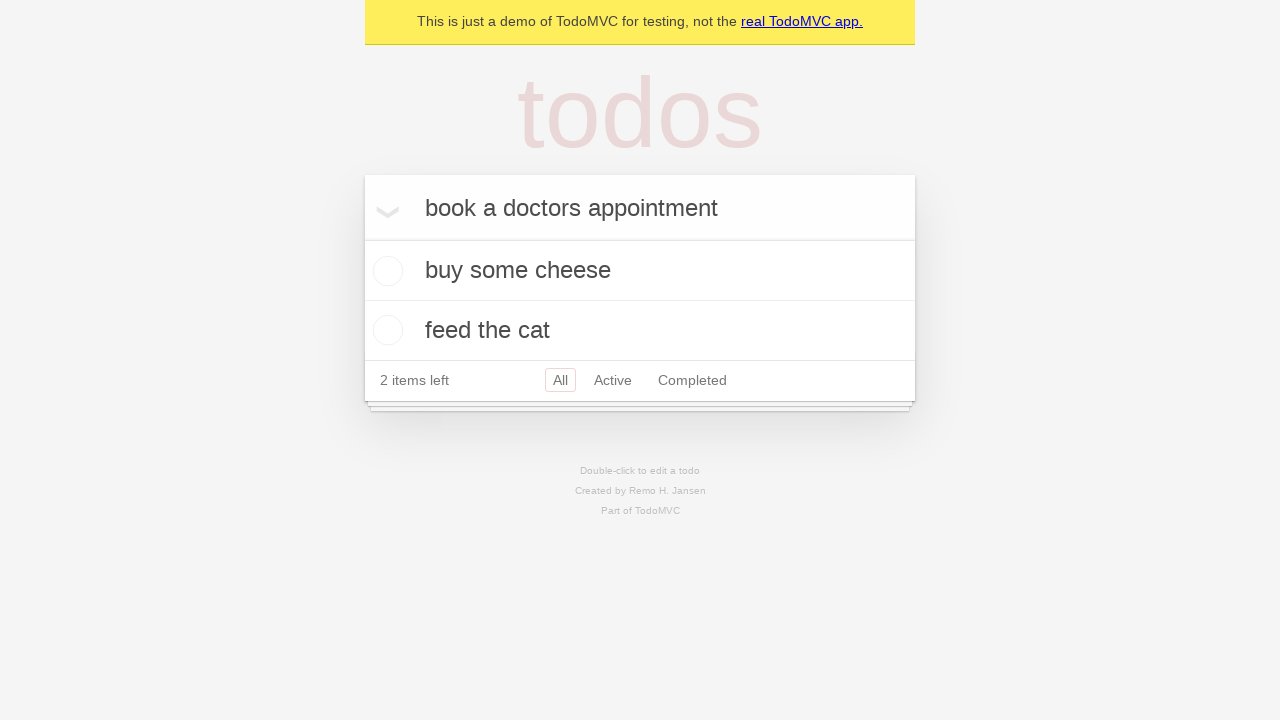

Pressed Enter to add third todo item on internal:attr=[placeholder="What needs to be done?"i]
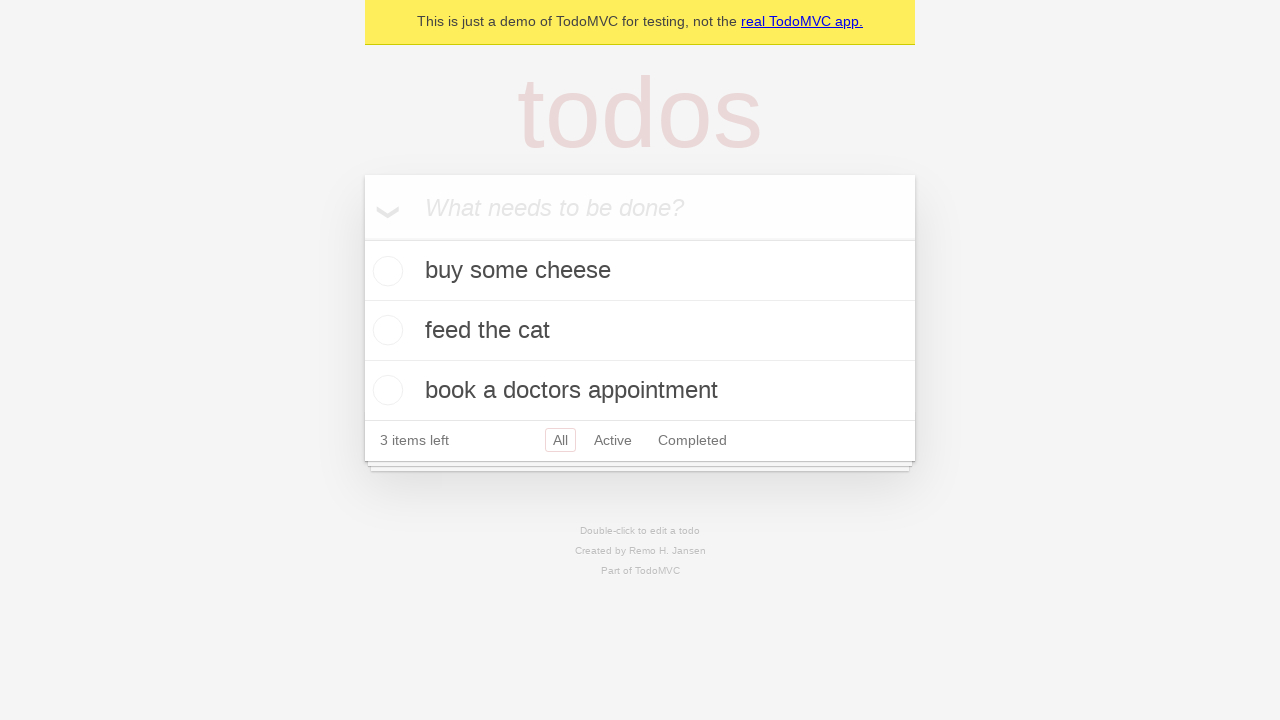

Double-clicked second todo item to enter edit mode at (640, 331) on internal:testid=[data-testid="todo-item"s] >> nth=1
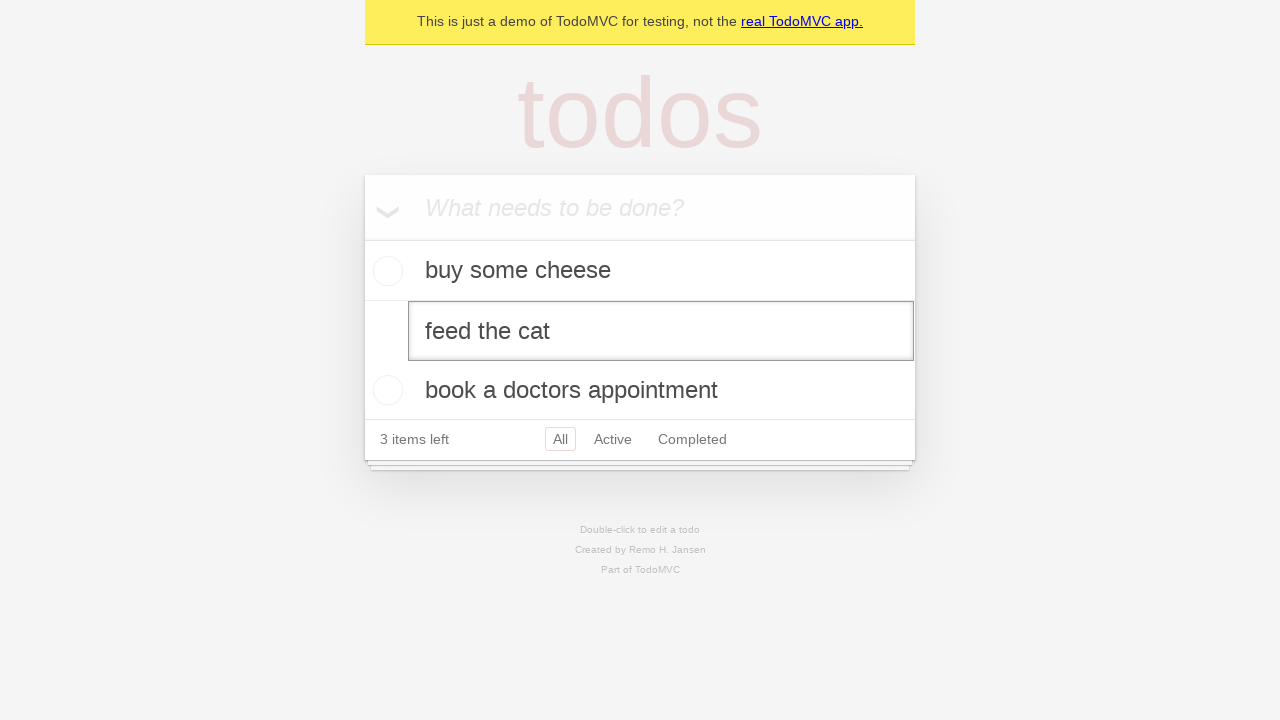

Filled edit textbox with '    buy some sausages    ' (with leading and trailing spaces) on internal:testid=[data-testid="todo-item"s] >> nth=1 >> internal:role=textbox[nam
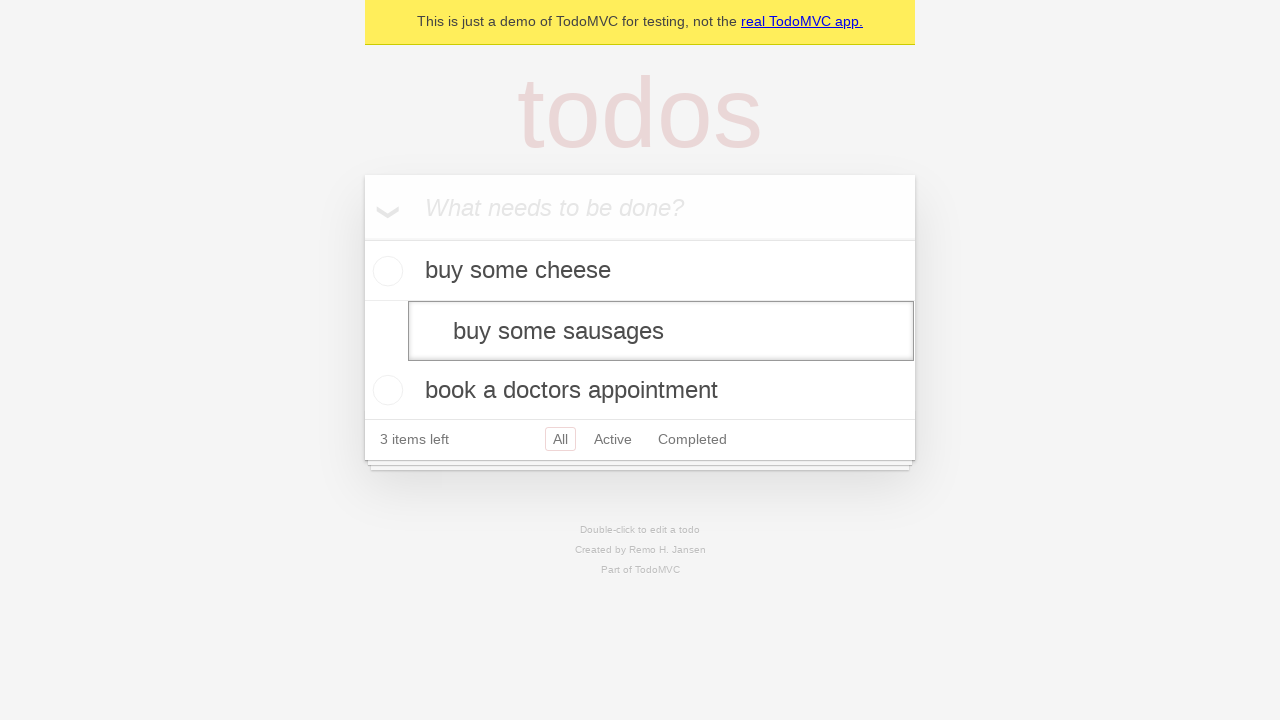

Pressed Enter to save edited todo item and verify text is trimmed on internal:testid=[data-testid="todo-item"s] >> nth=1 >> internal:role=textbox[nam
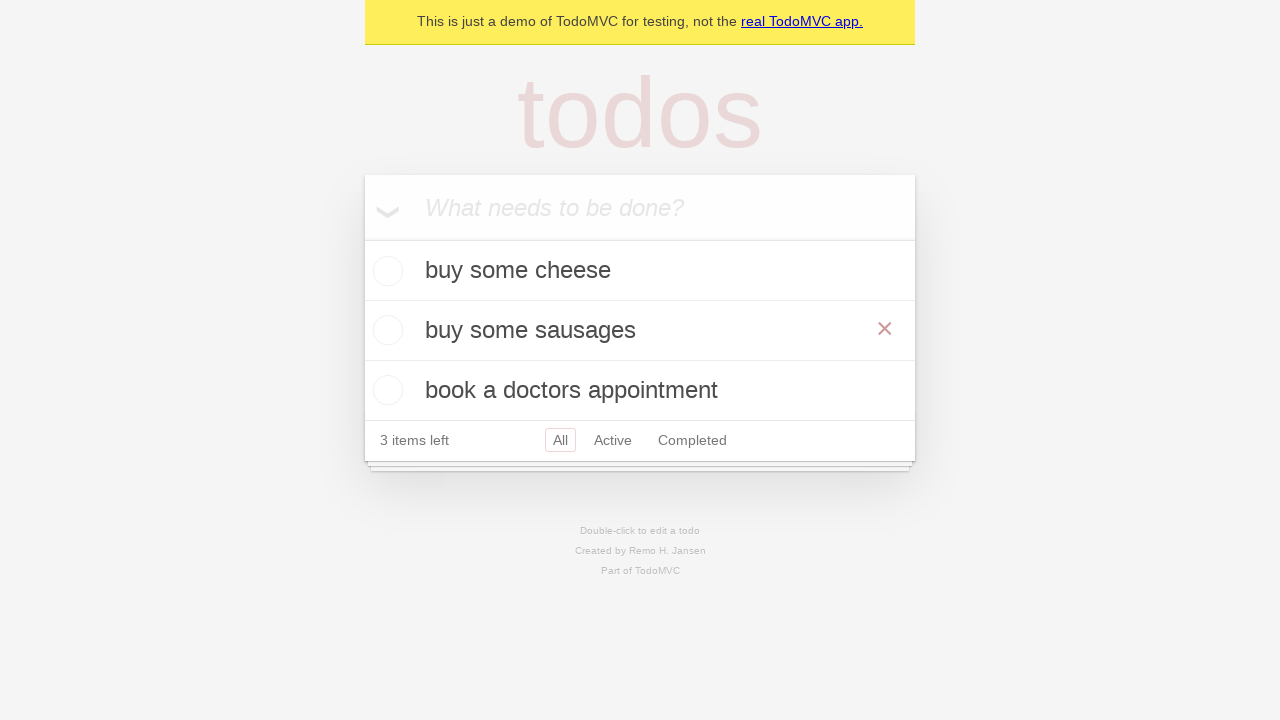

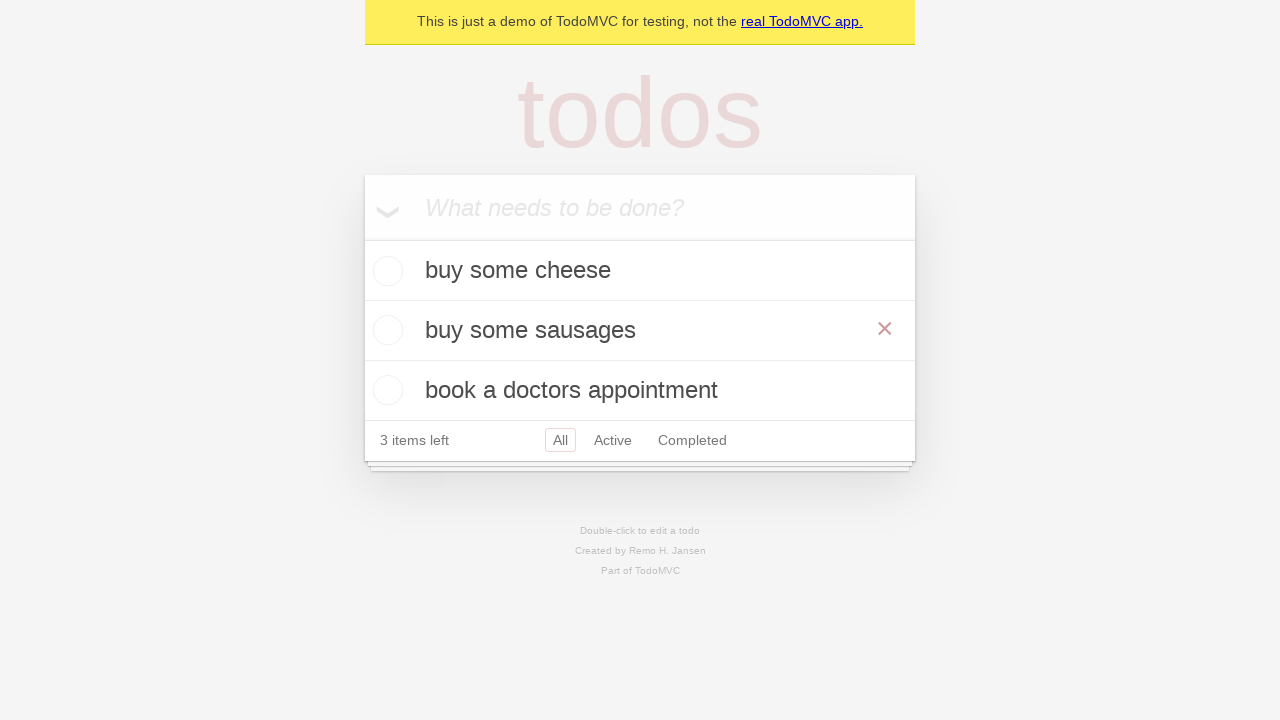